Tests the student registration form with minimum required fields only - fills first name, last name, email, mobile number, and gender, then verifies the submitted data appears correctly.

Starting URL: https://demoqa.com/automation-practice-form

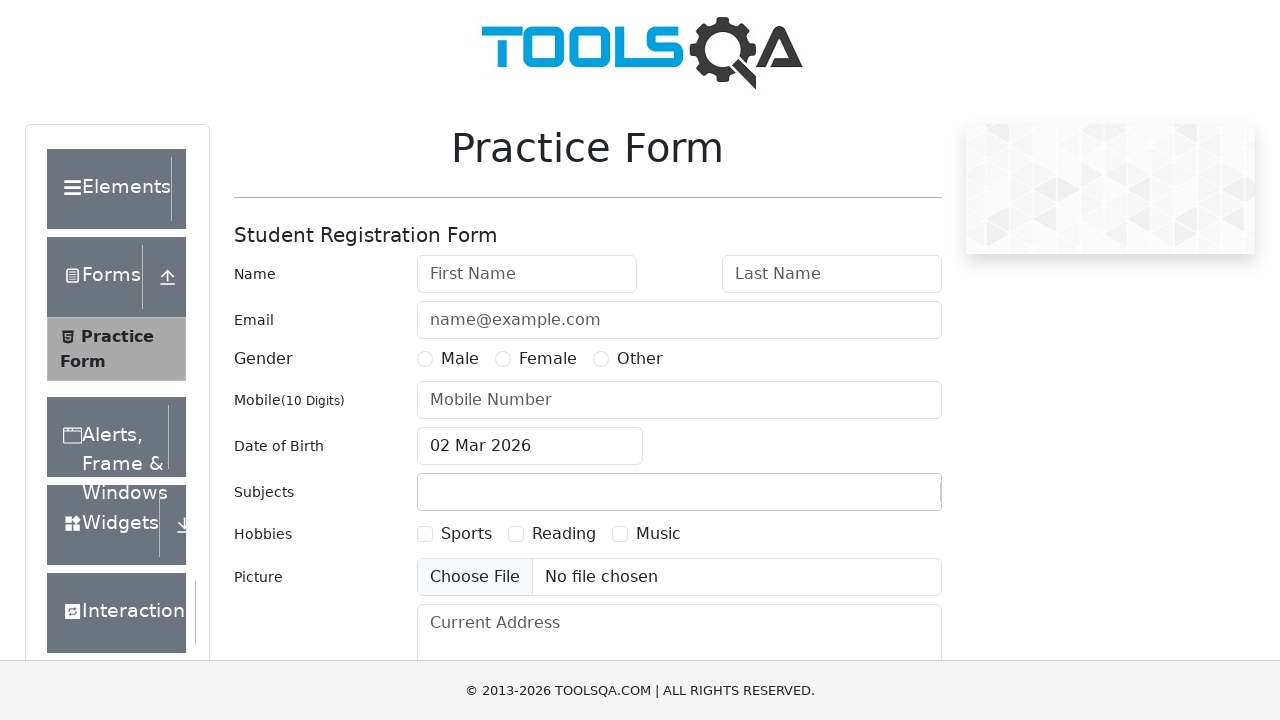

Filled first name field with 'Tom' on #firstName
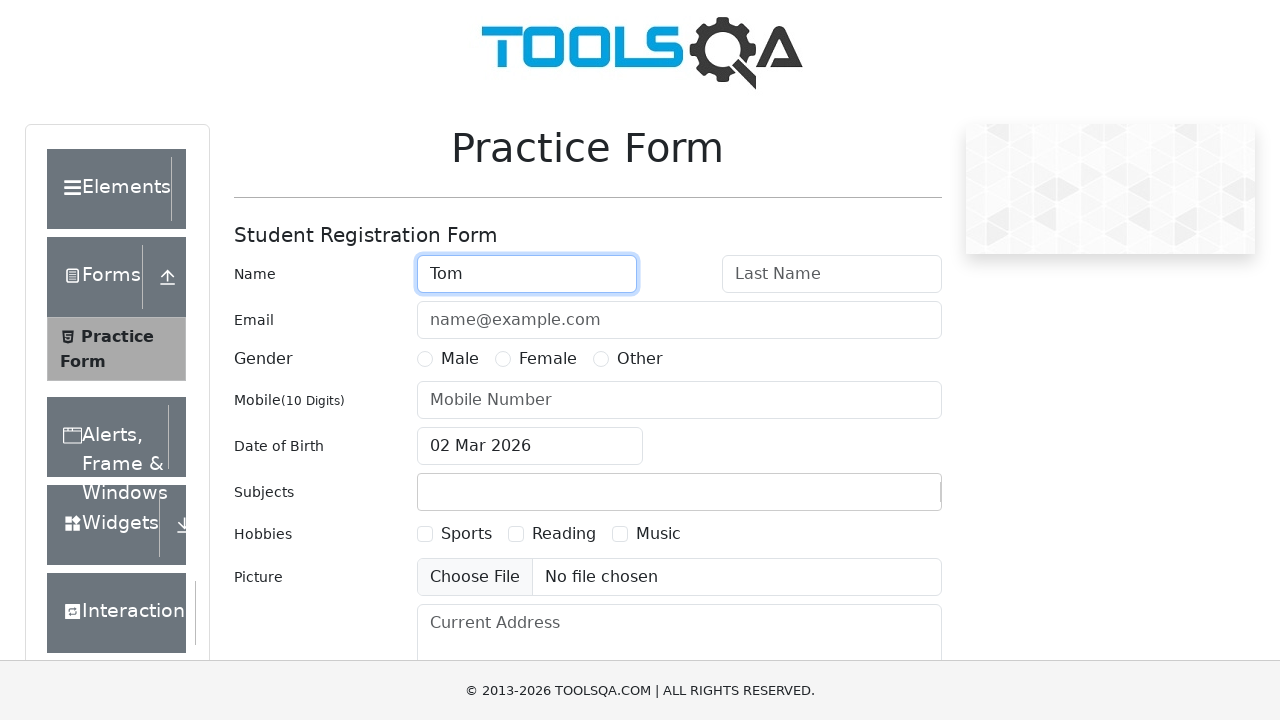

Filled last name field with 'Holland' on #lastName
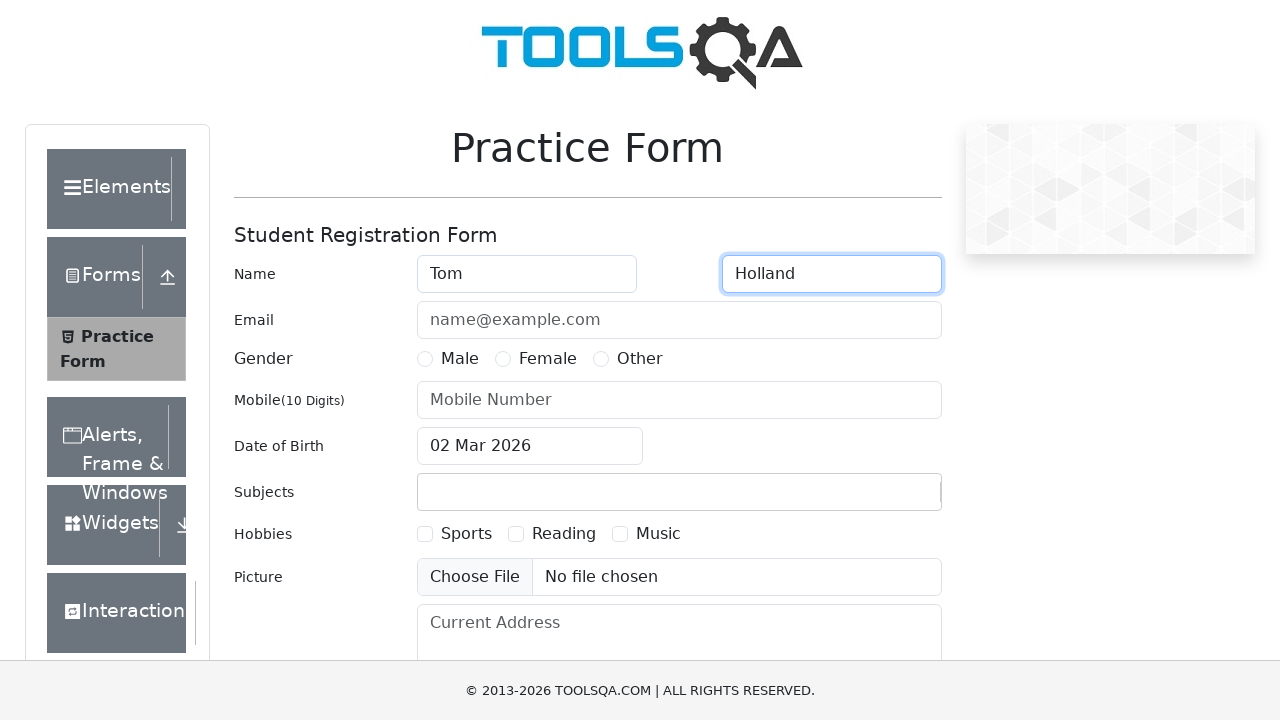

Filled email field with 'tom@mail.ru' on #userEmail
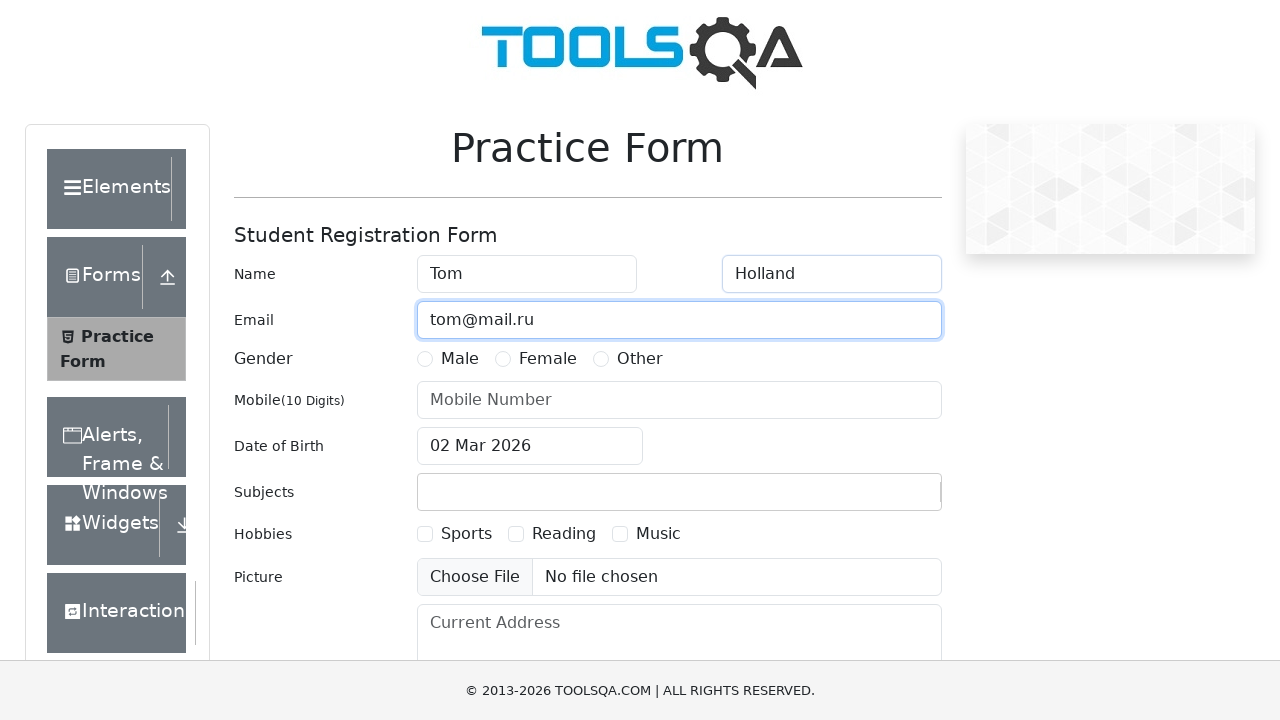

Filled mobile number field with '8800777900' on #userNumber
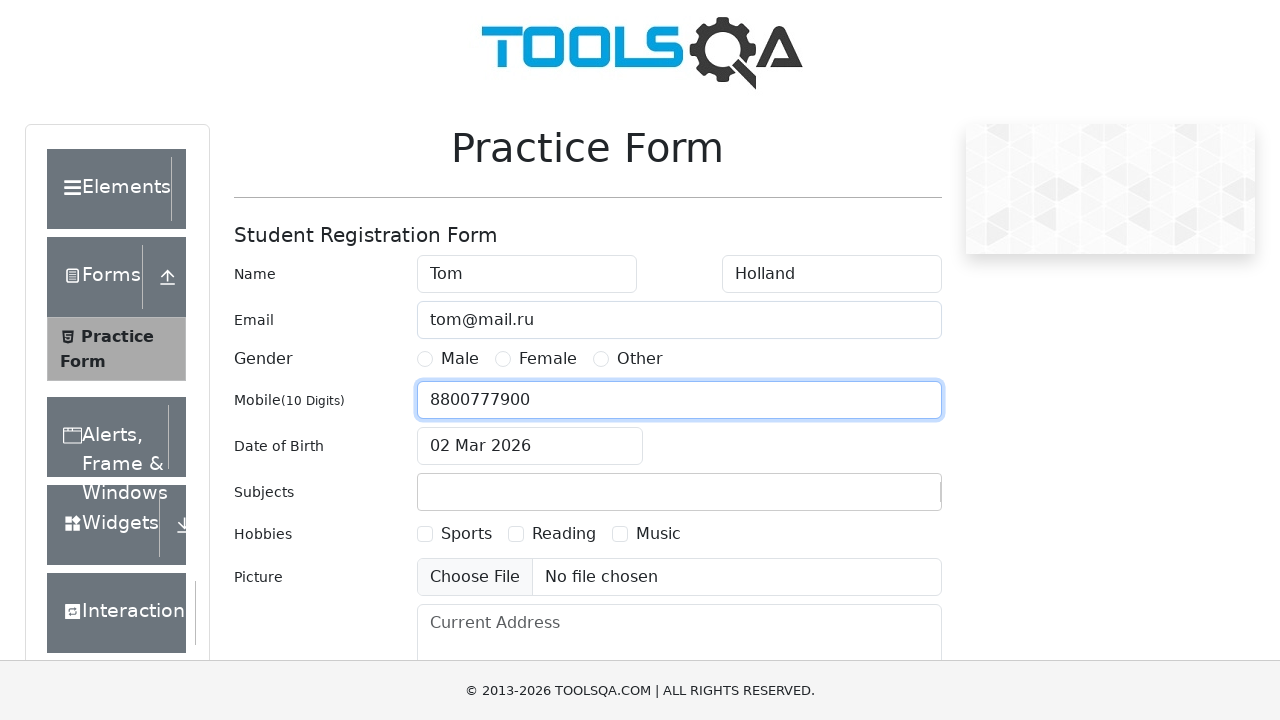

Selected gender option 'Male' at (460, 359) on #genterWrapper >> text=Male
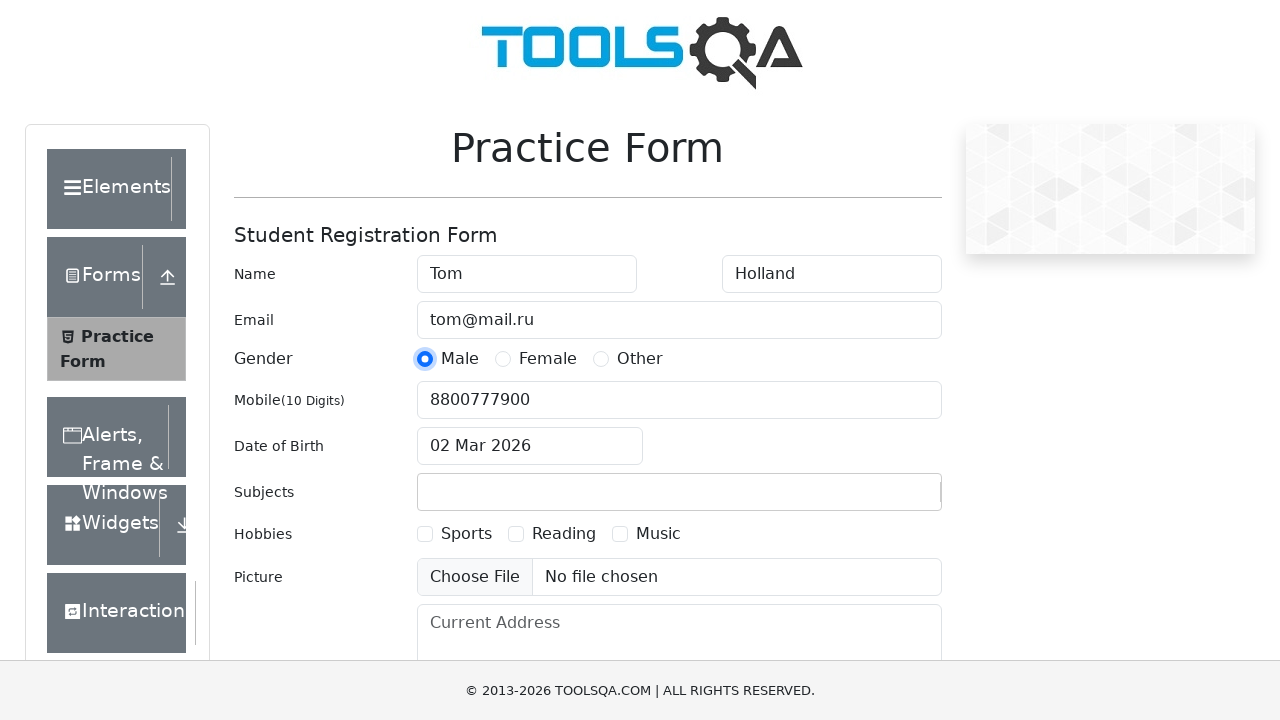

Scrolled submit button into view
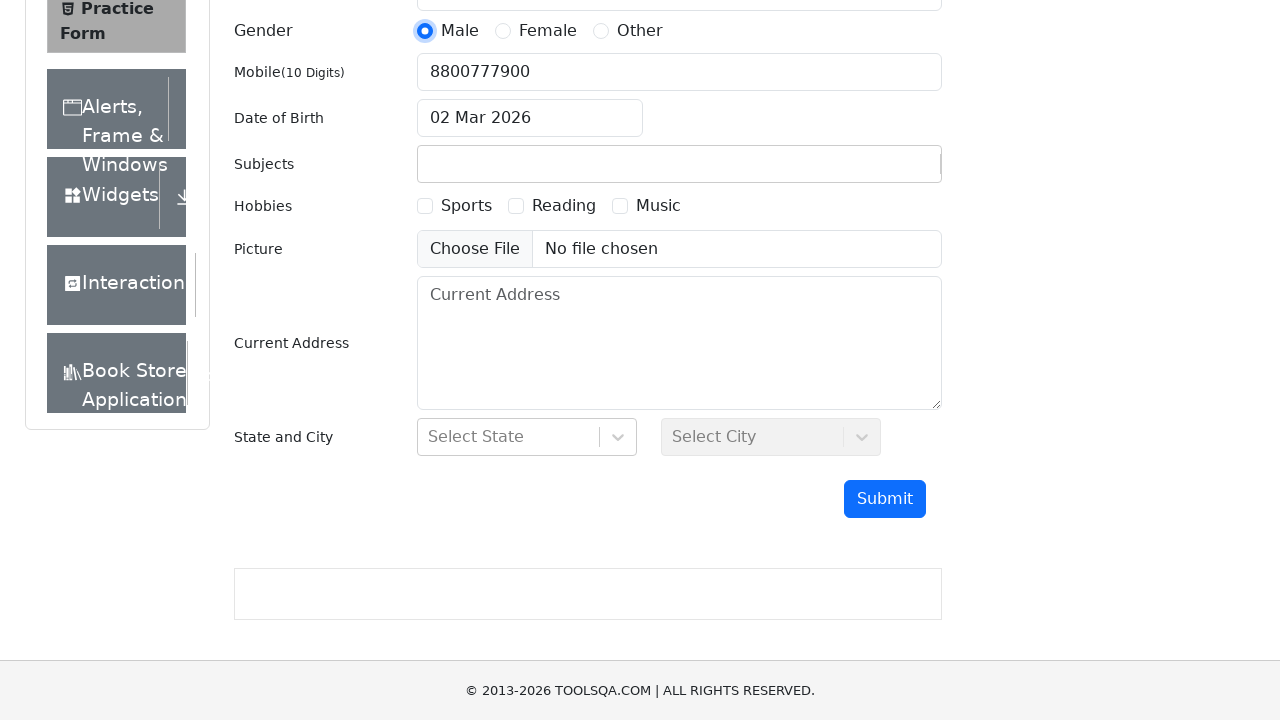

Clicked submit button to register student at (885, 499) on #submit
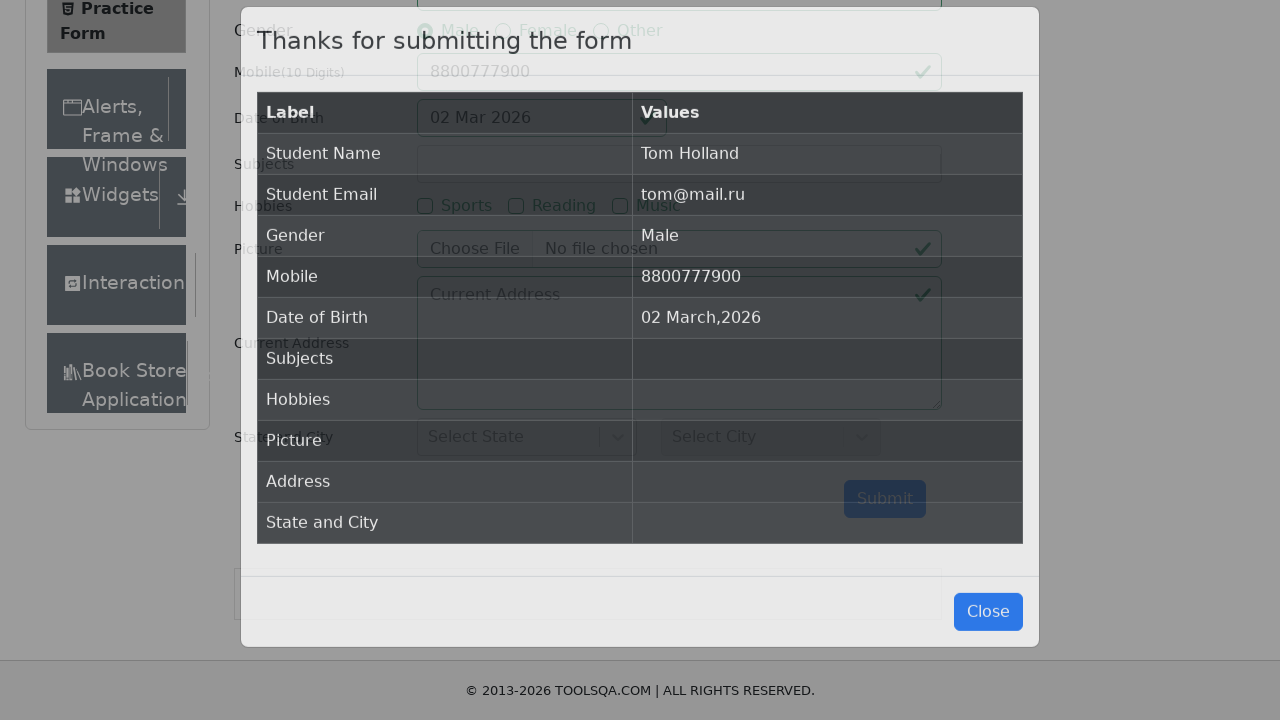

Waited for submission results table to load
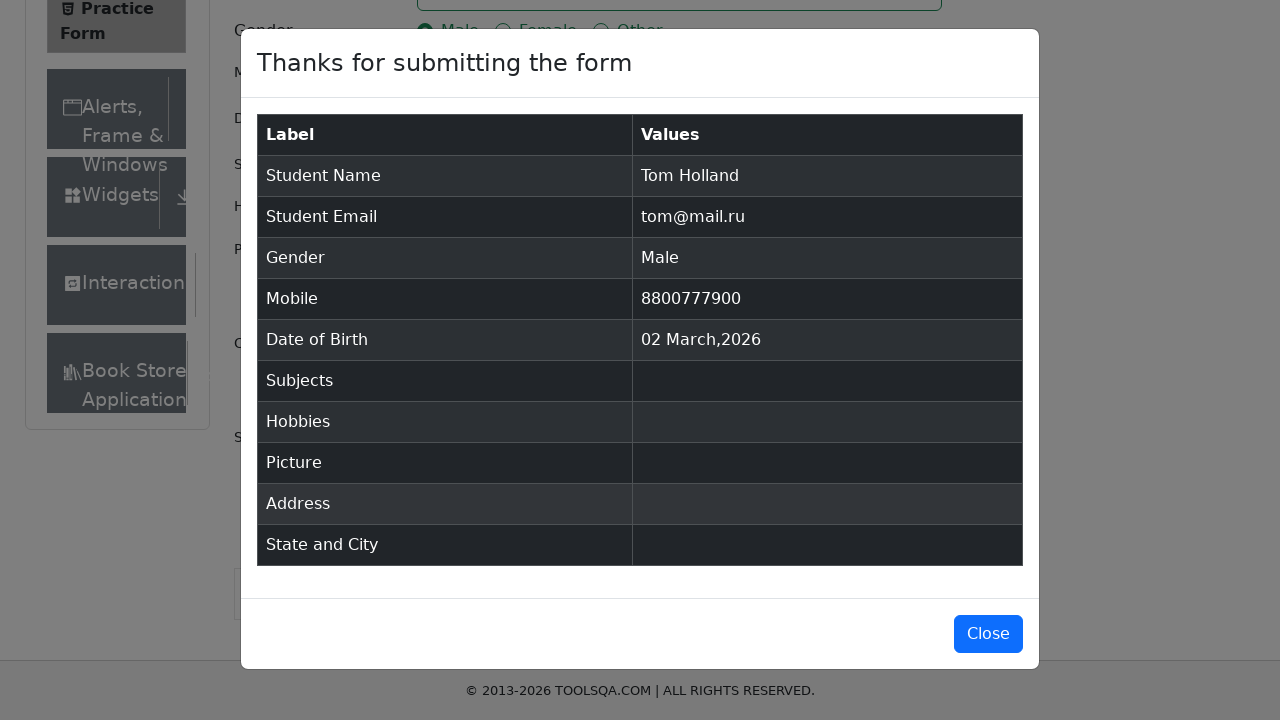

Verified Student Name field appears in results table
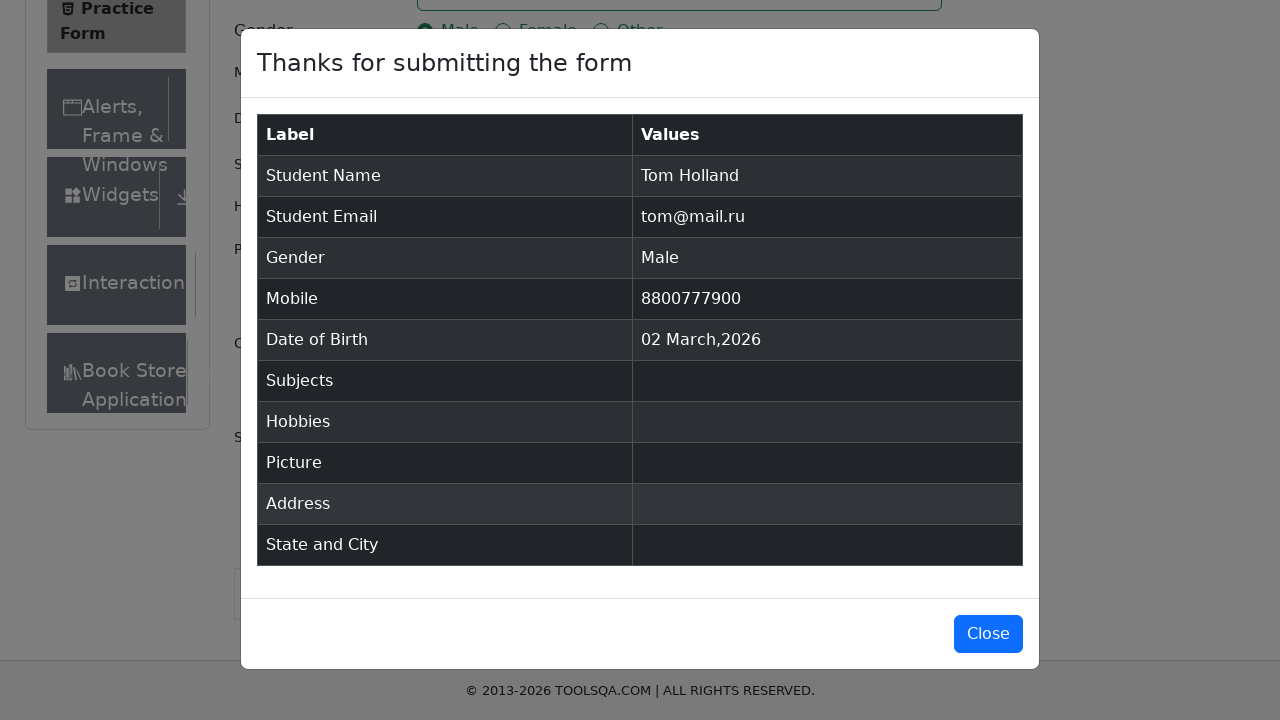

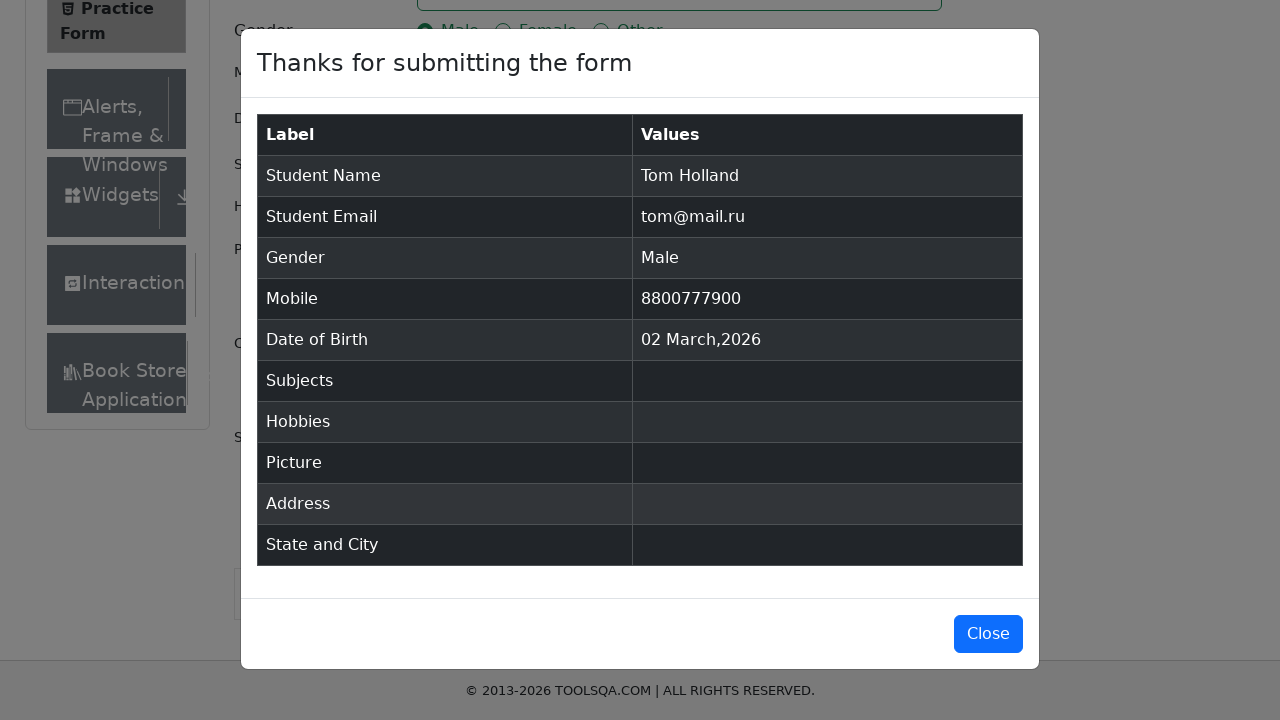